Tests table functionality by filling a name field and retrieving table header contents from a fixed table

Starting URL: https://rahulshettyacademy.com/AutomationPractice

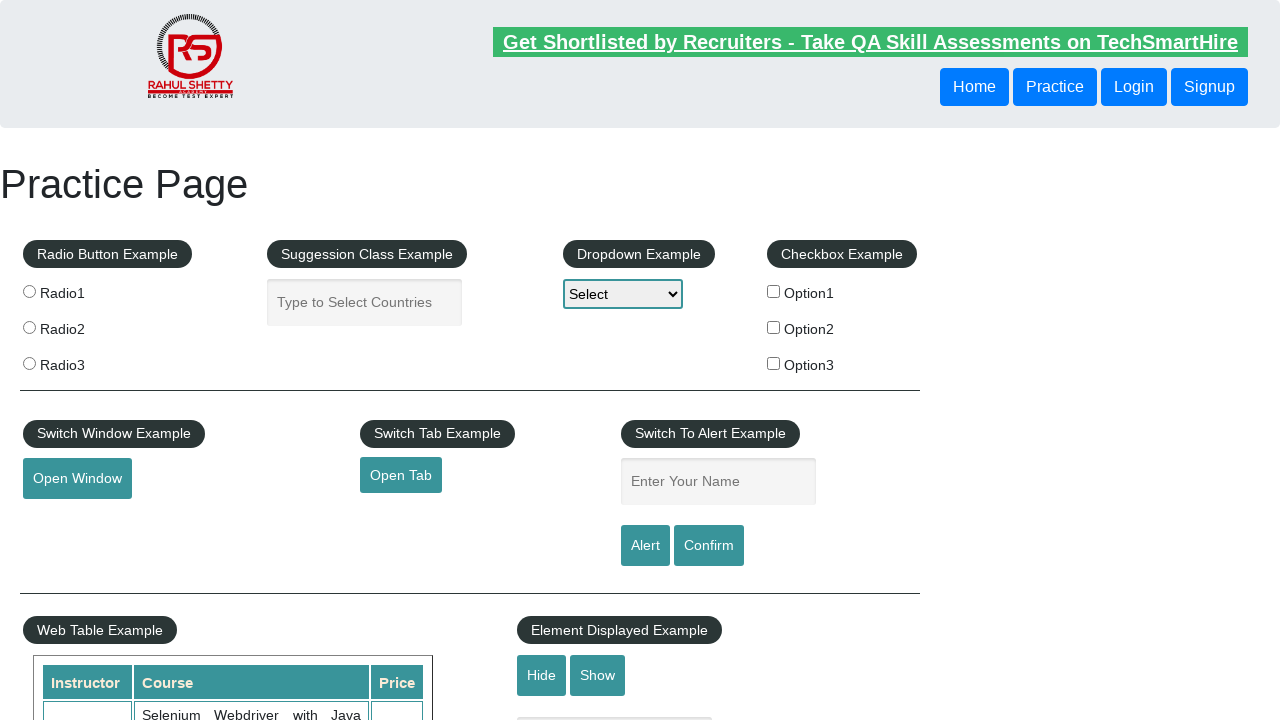

Filled name field with 'Ritwik Vinay' on #name
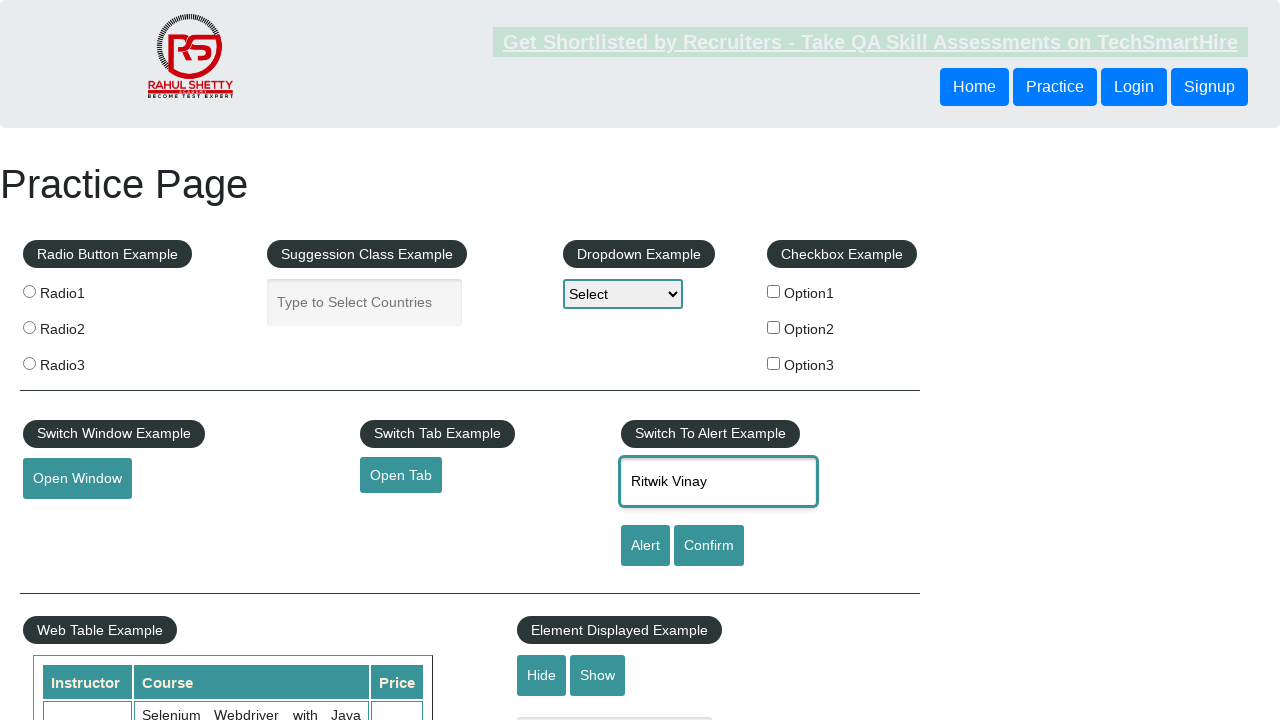

Fixed table headers loaded and verified
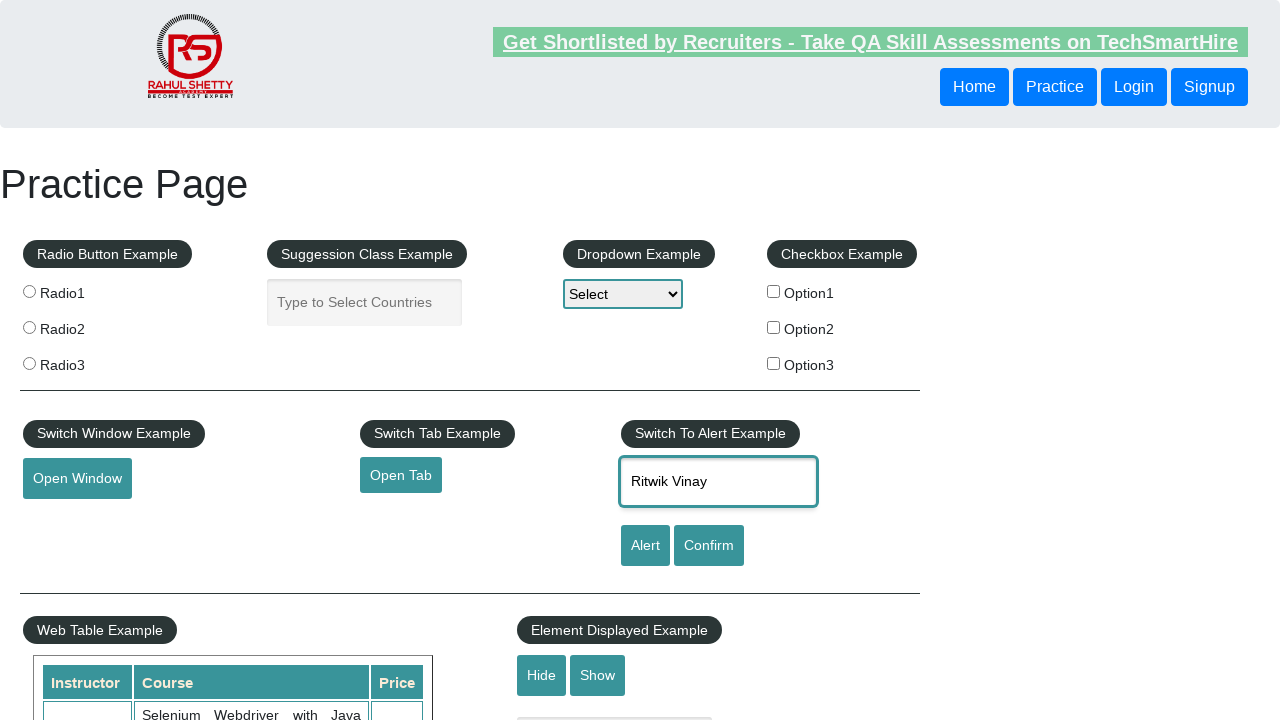

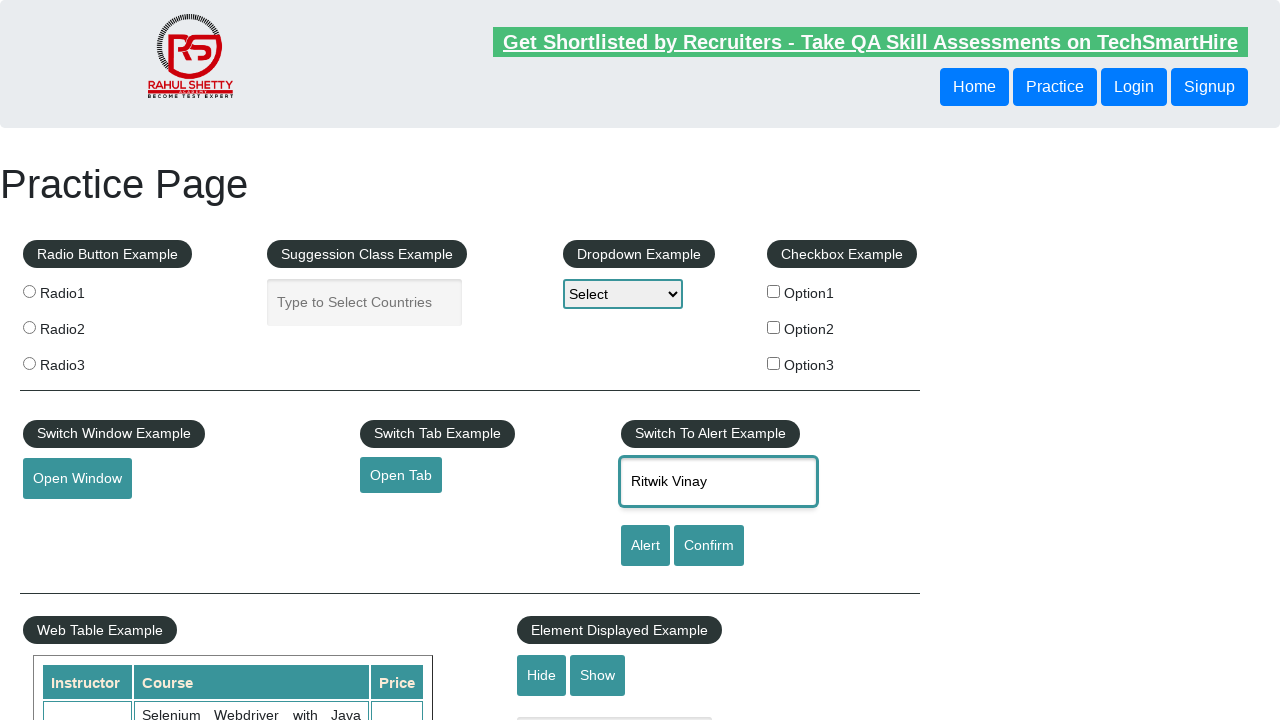